Tests editing a todo item by double-clicking, modifying the text, and pressing Enter

Starting URL: https://demo.playwright.dev/todomvc

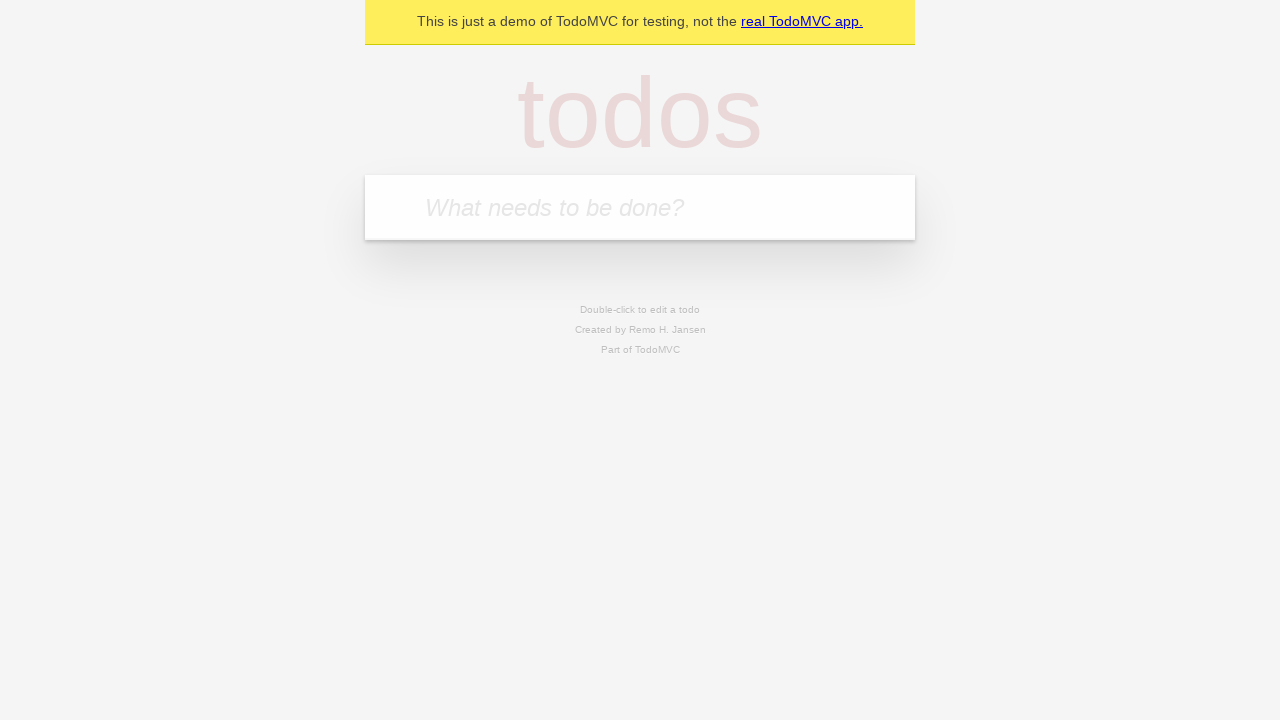

Filled todo input with 'buy some cheese' on internal:attr=[placeholder="What needs to be done?"i]
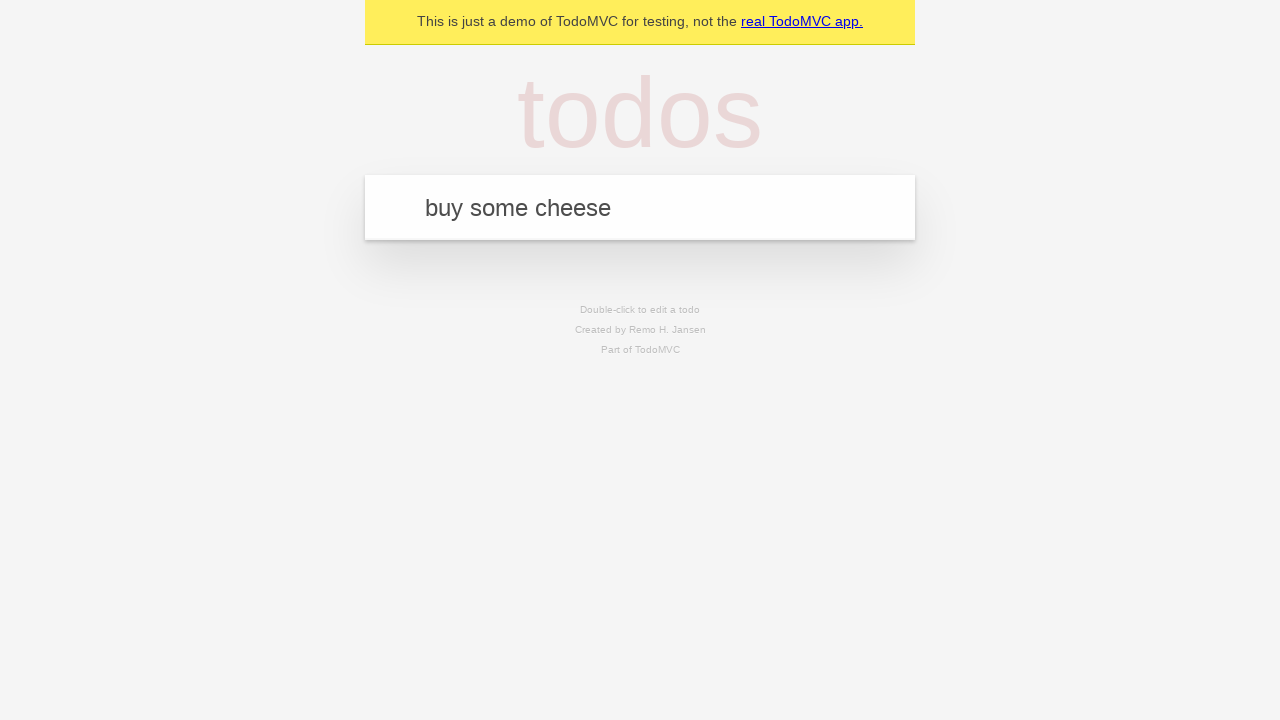

Pressed Enter to add first todo on internal:attr=[placeholder="What needs to be done?"i]
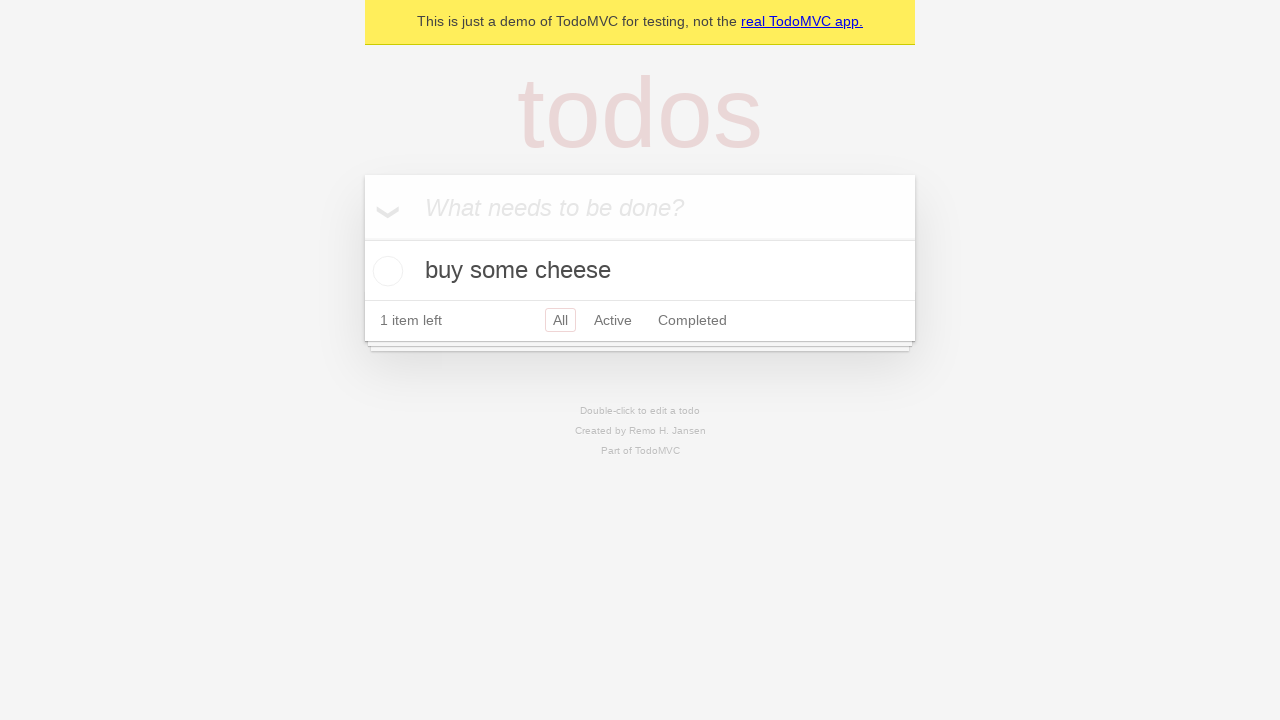

Filled todo input with 'feed the cat' on internal:attr=[placeholder="What needs to be done?"i]
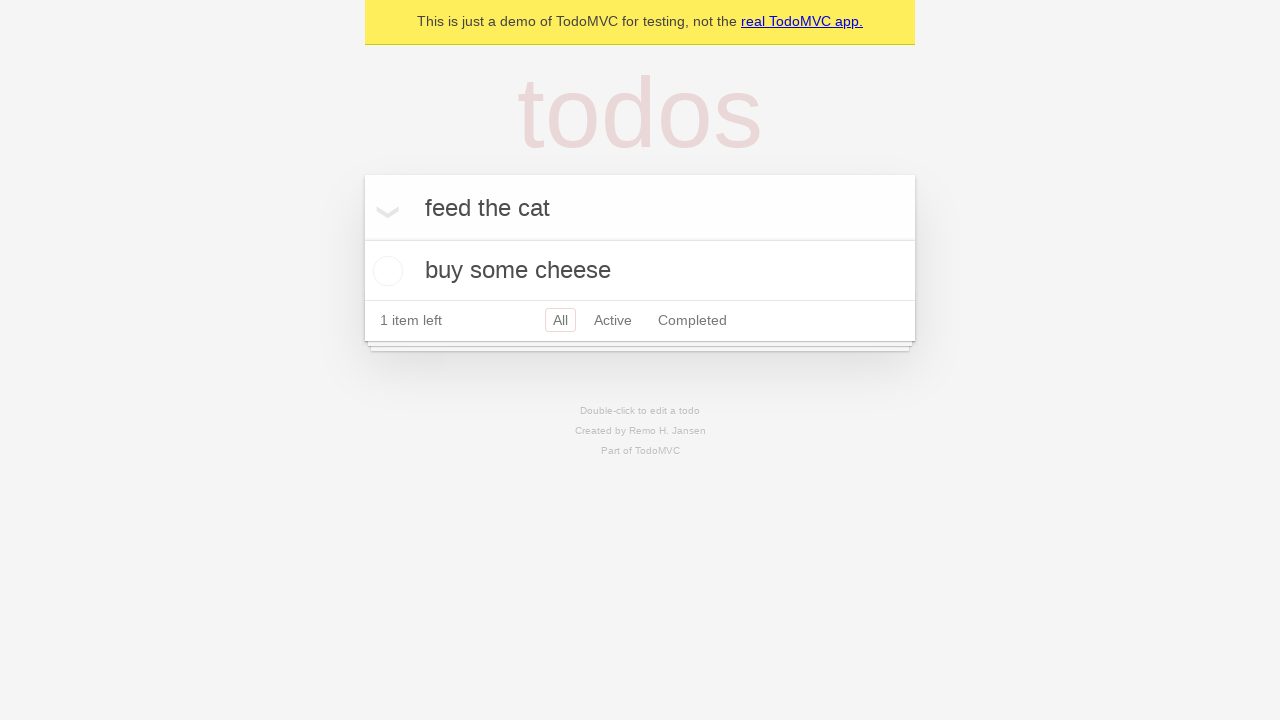

Pressed Enter to add second todo on internal:attr=[placeholder="What needs to be done?"i]
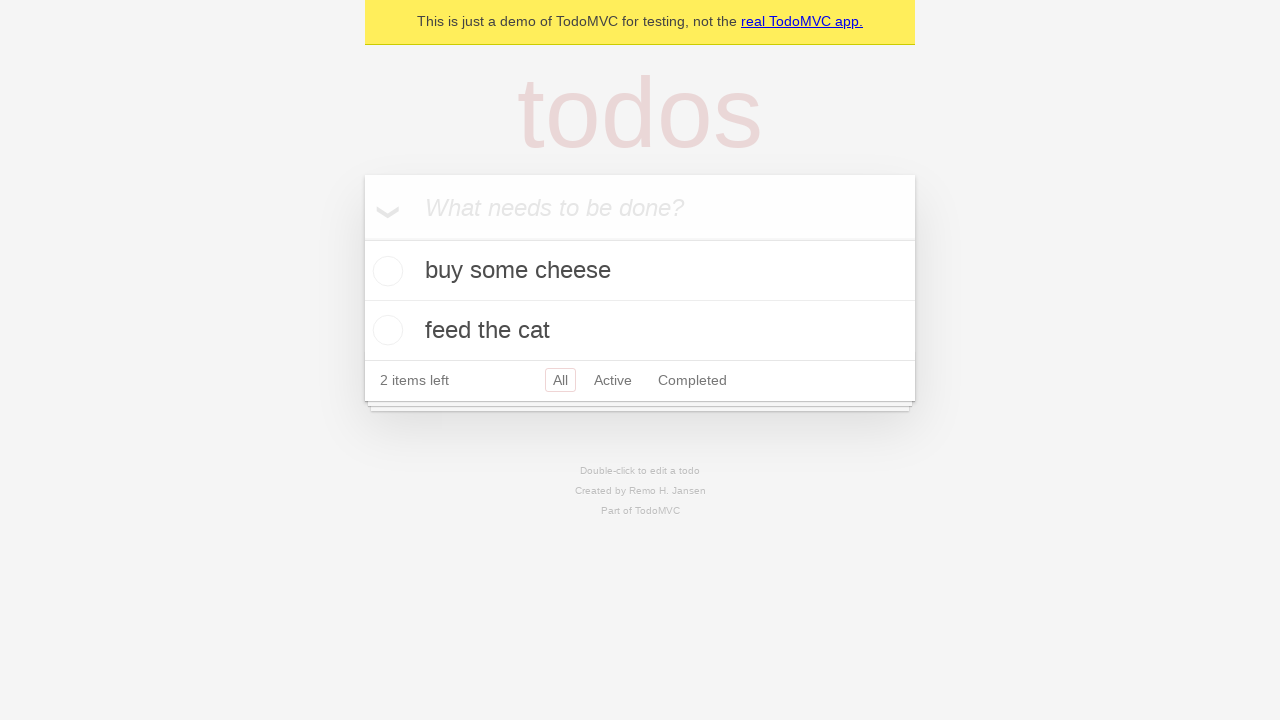

Filled todo input with 'book a doctors appointment' on internal:attr=[placeholder="What needs to be done?"i]
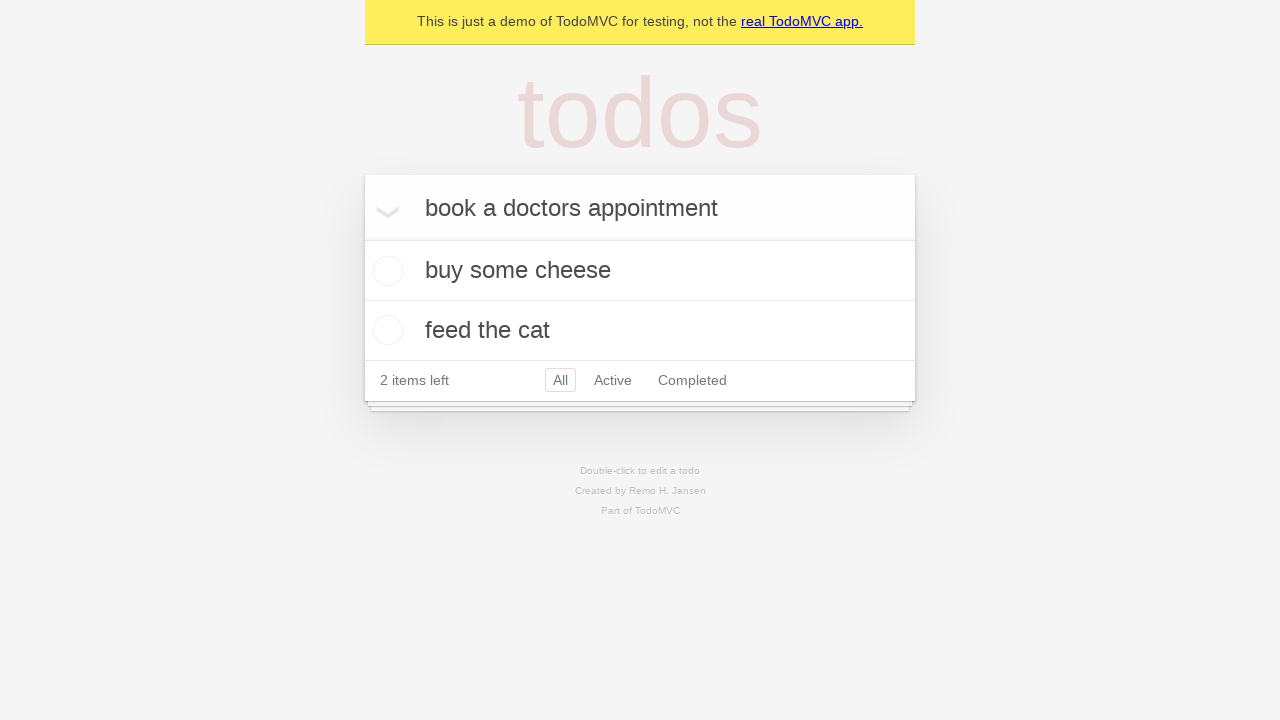

Pressed Enter to add third todo on internal:attr=[placeholder="What needs to be done?"i]
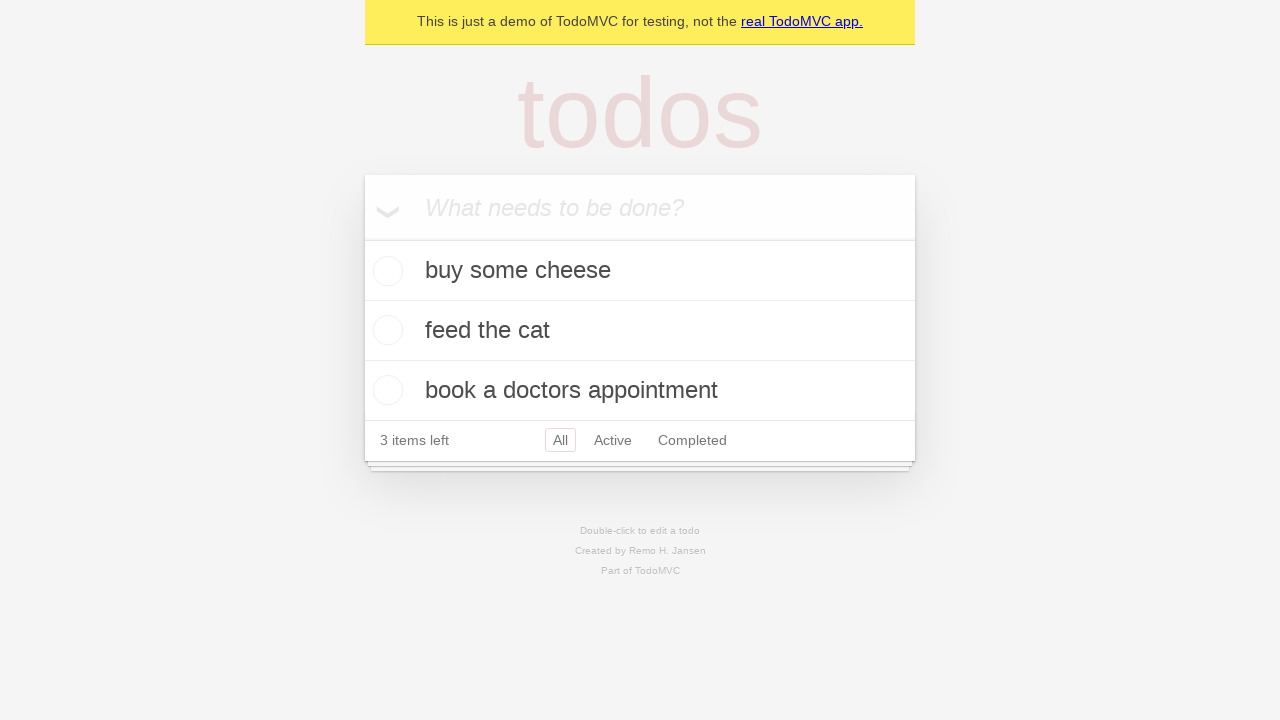

Double-clicked second todo item to enter edit mode at (640, 331) on internal:testid=[data-testid="todo-item"s] >> nth=1
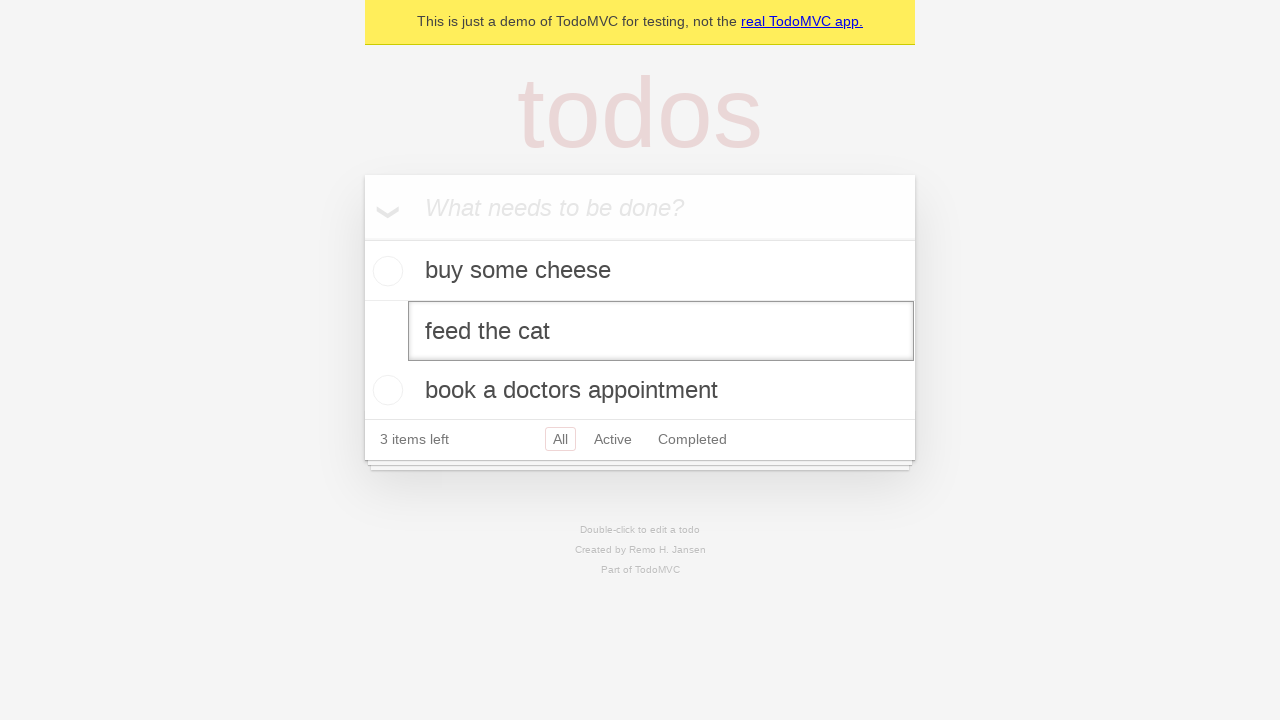

Modified todo text to 'buy some sausages' on internal:testid=[data-testid="todo-item"s] >> nth=1 >> internal:role=textbox[nam
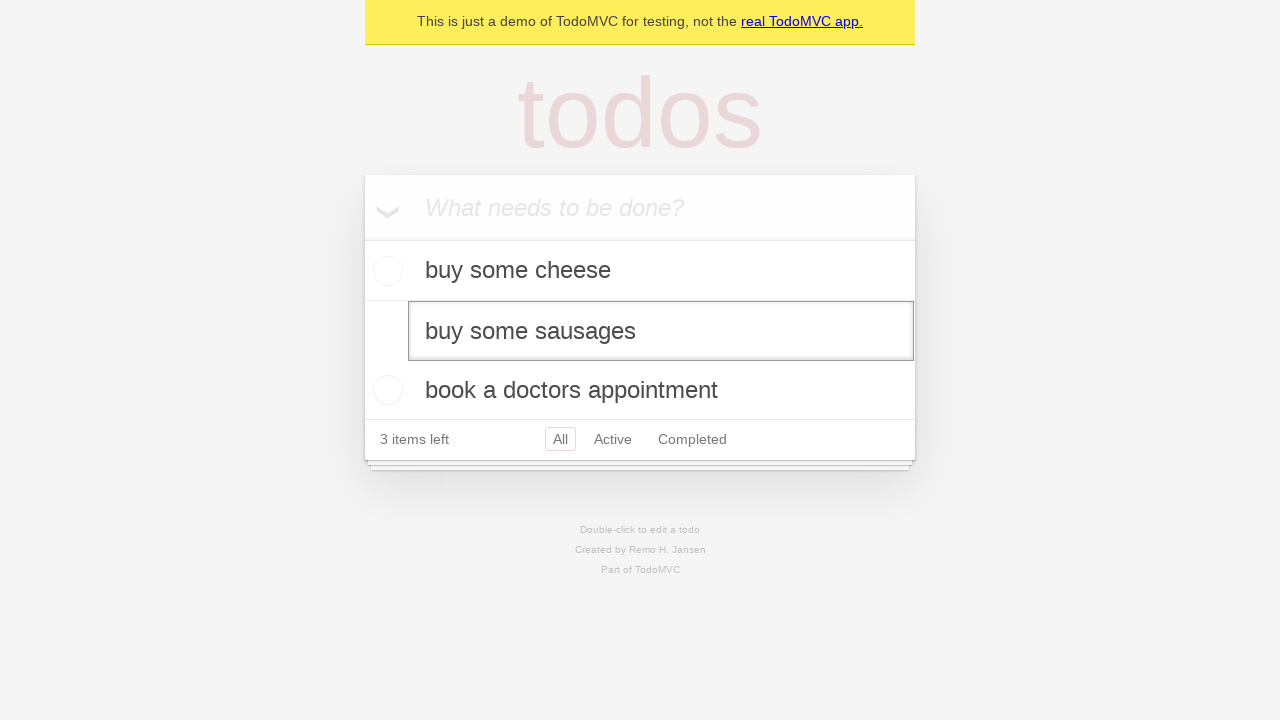

Pressed Enter to confirm todo edit on internal:testid=[data-testid="todo-item"s] >> nth=1 >> internal:role=textbox[nam
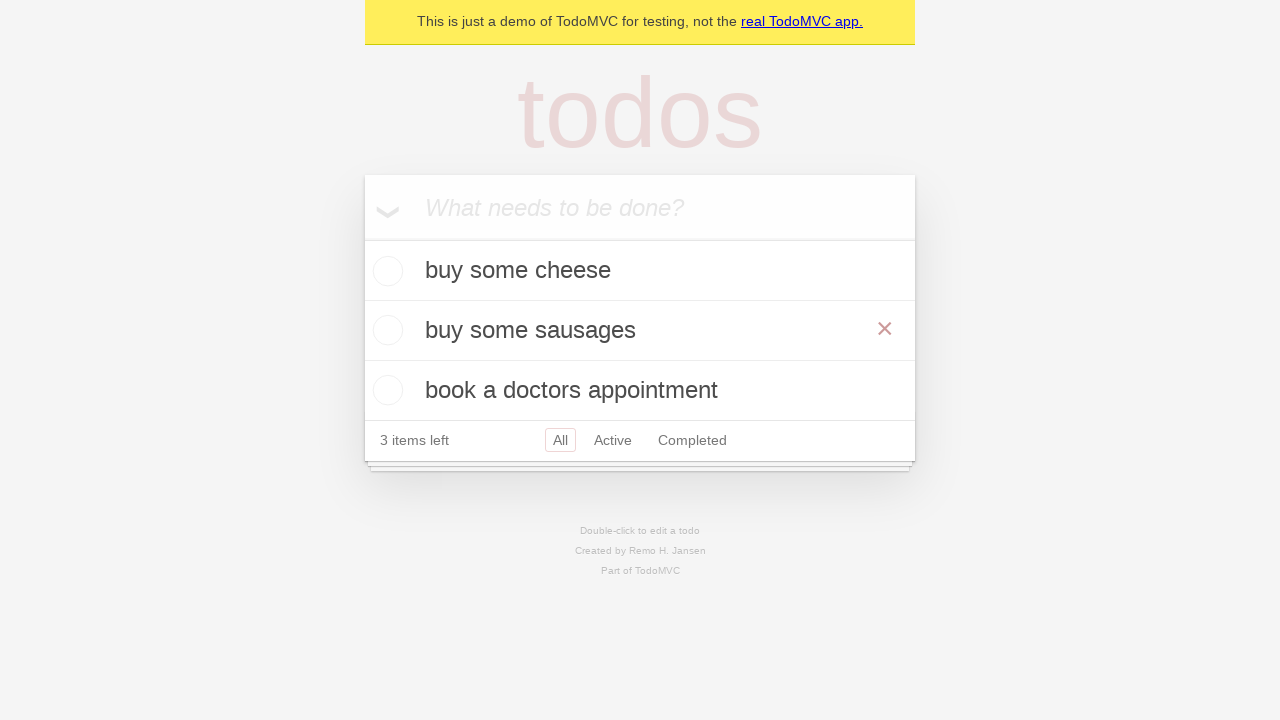

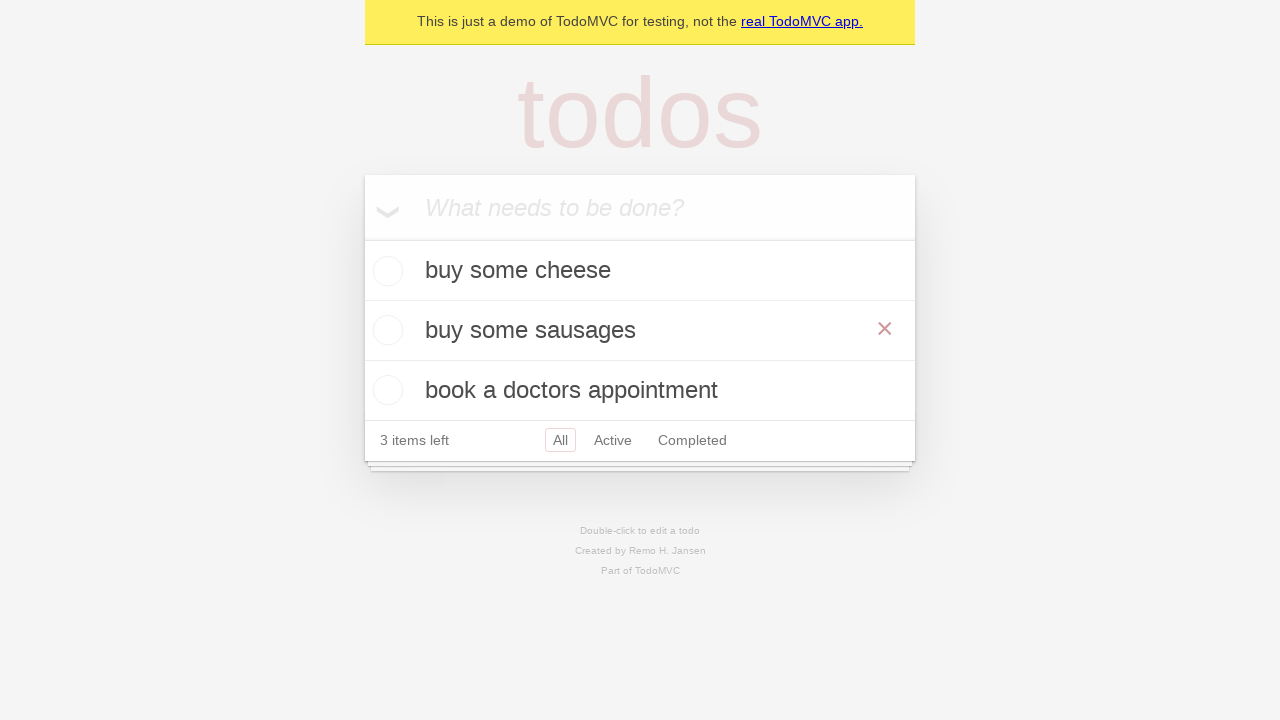